Tests handling a JavaScript alert by clicking a link that triggers an alert, then accepting it

Starting URL: https://www.selenium.dev/documentation/en/webdriver/js_alerts_prompts_and_confirmations/

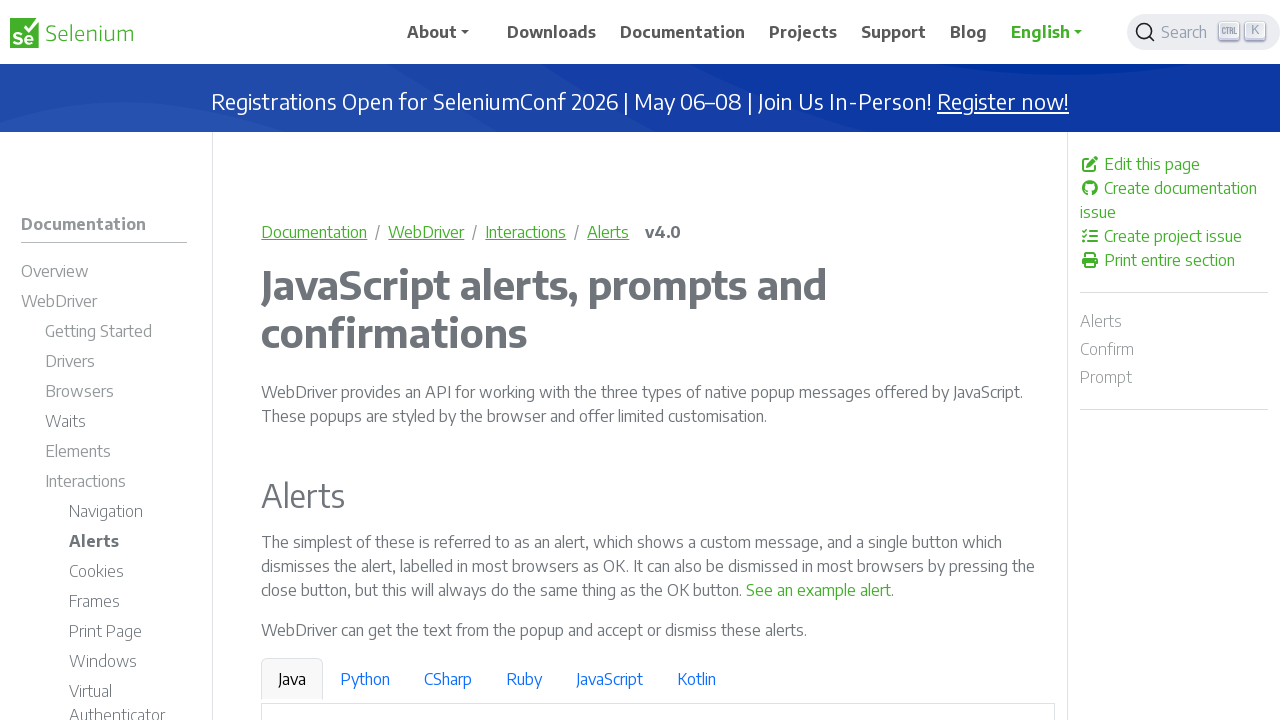

Clicked link to trigger JavaScript alert at (819, 590) on text=See an example alert
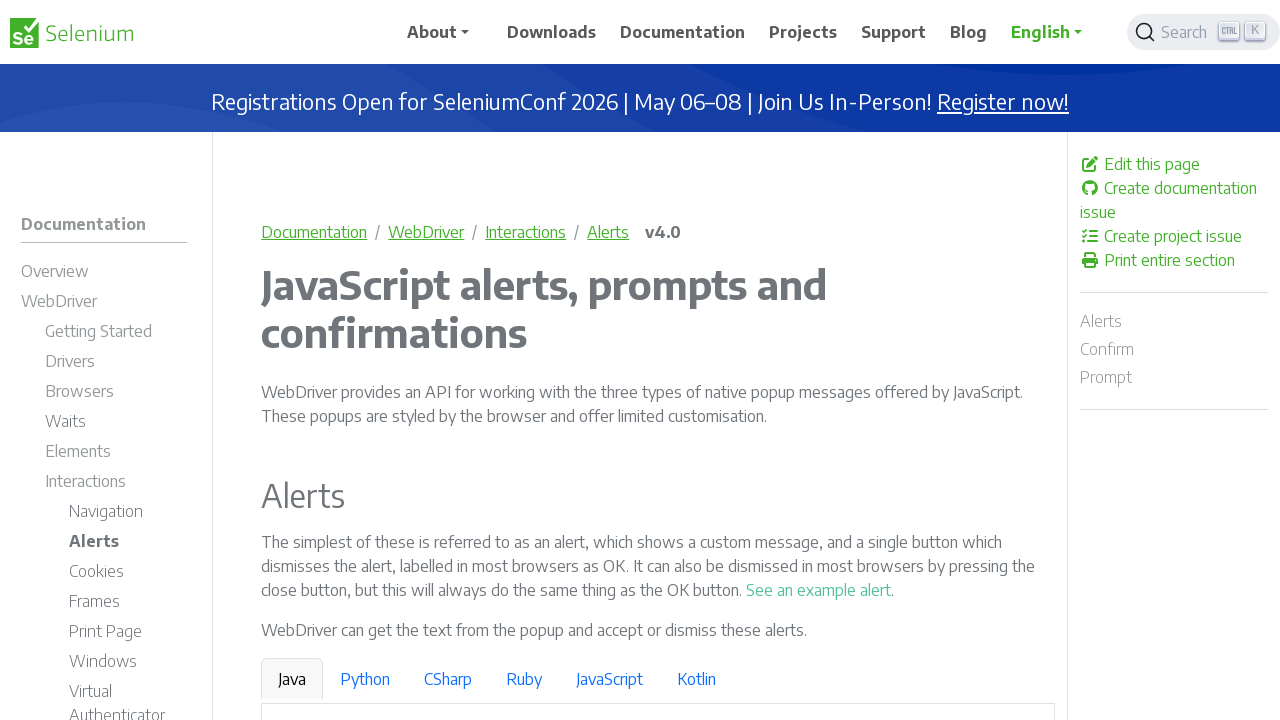

Set up dialog handler to accept alert
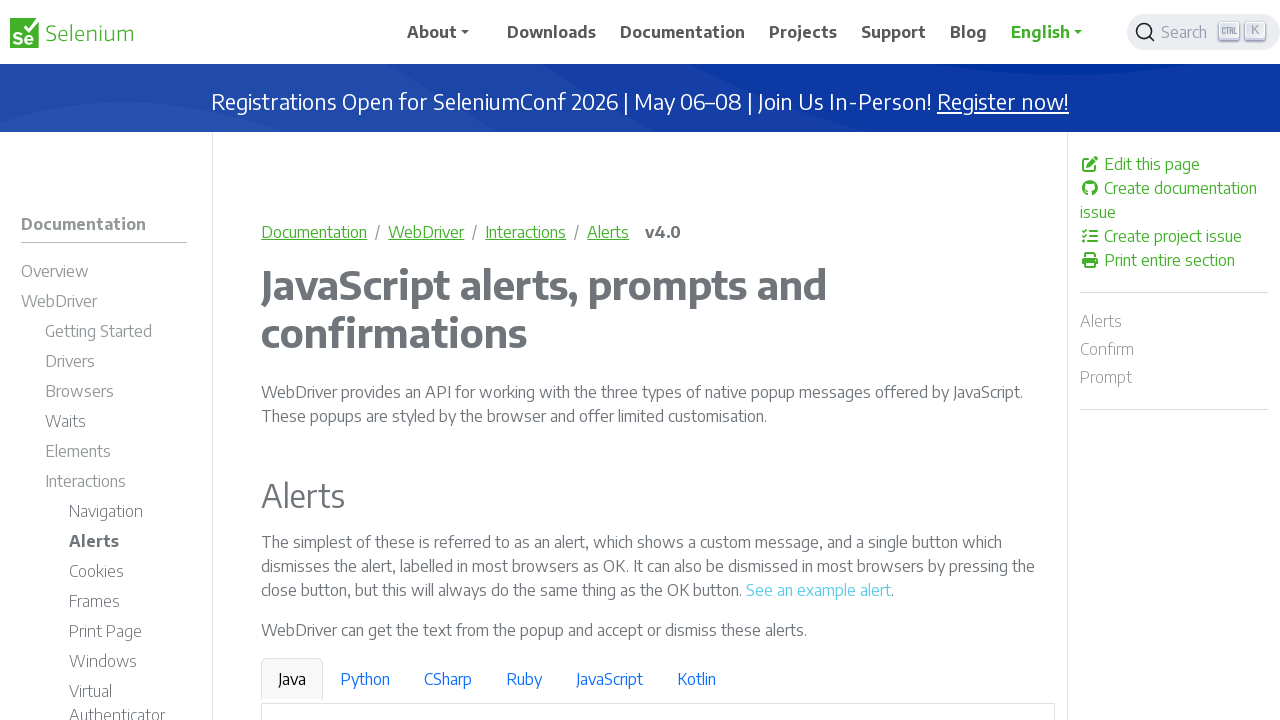

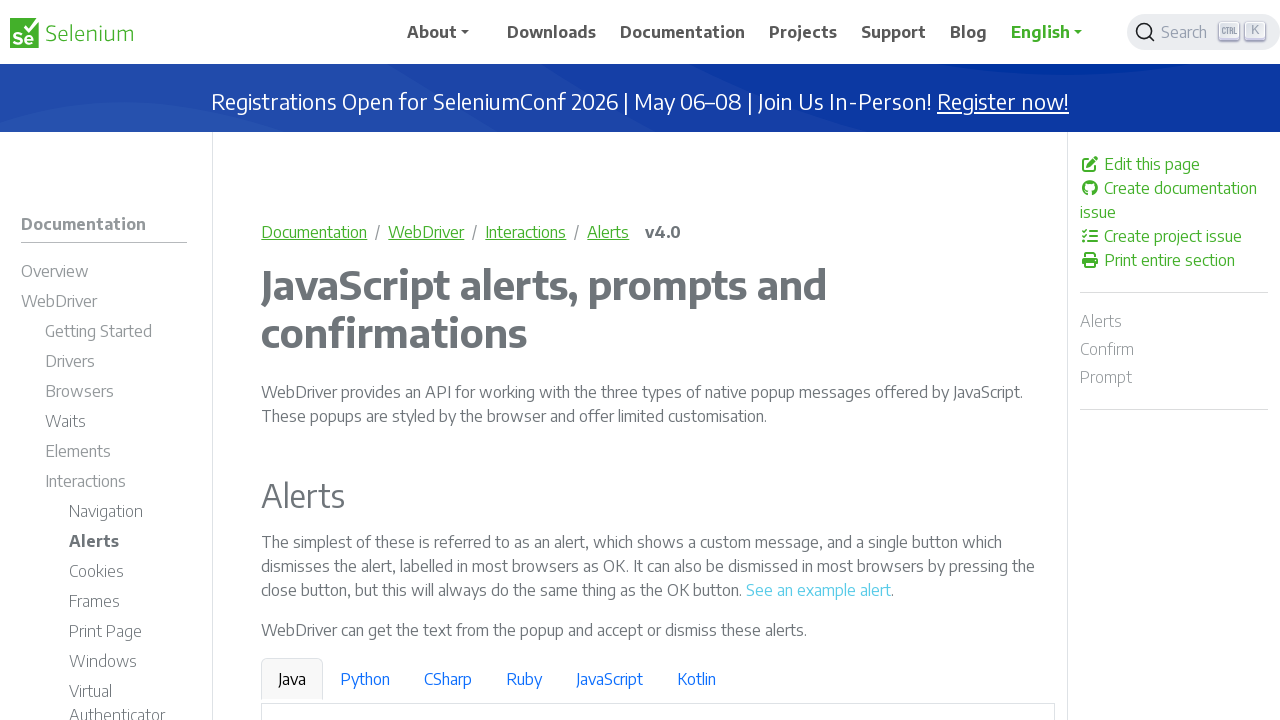